Tests the search functionality by entering a region name and submitting the search, then returning to homepage

Starting URL: https://coronavirus.jhu.edu/

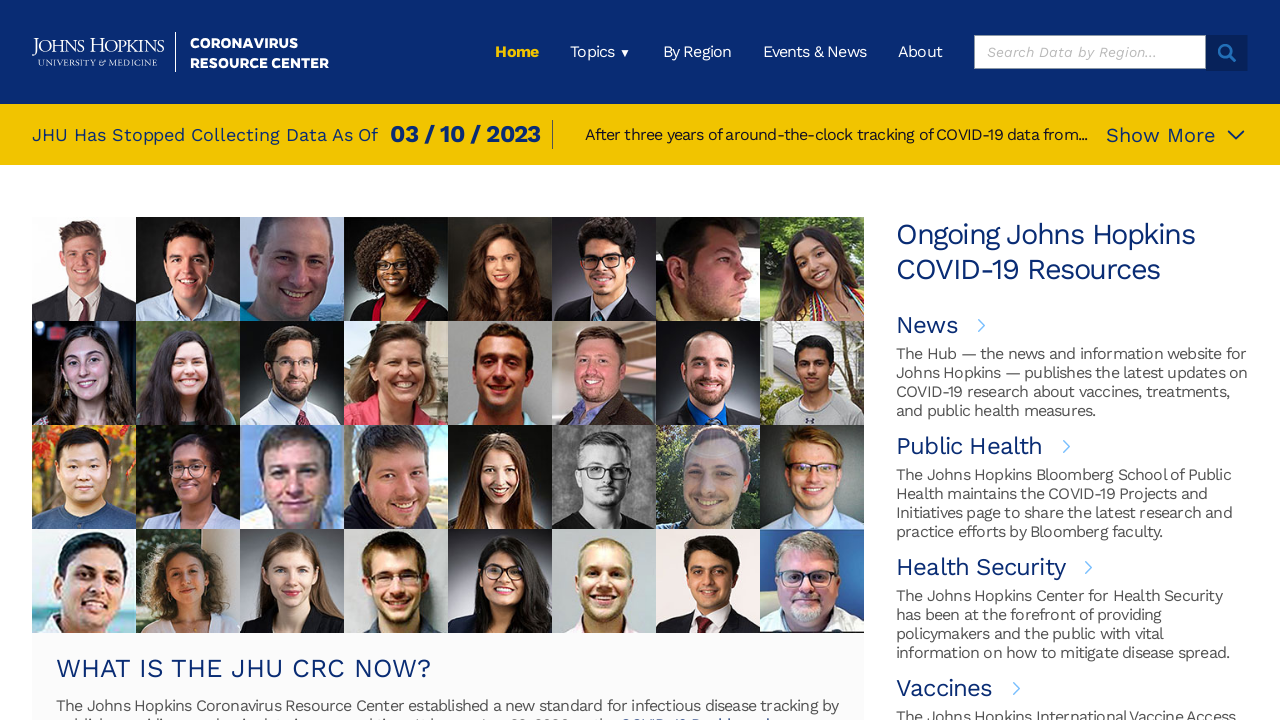

Filled search bar with region name 'canada' on xpath=/html/body/div[1]/div/header/div/div[2]/ul/li[6]/div/div[1]/form/input
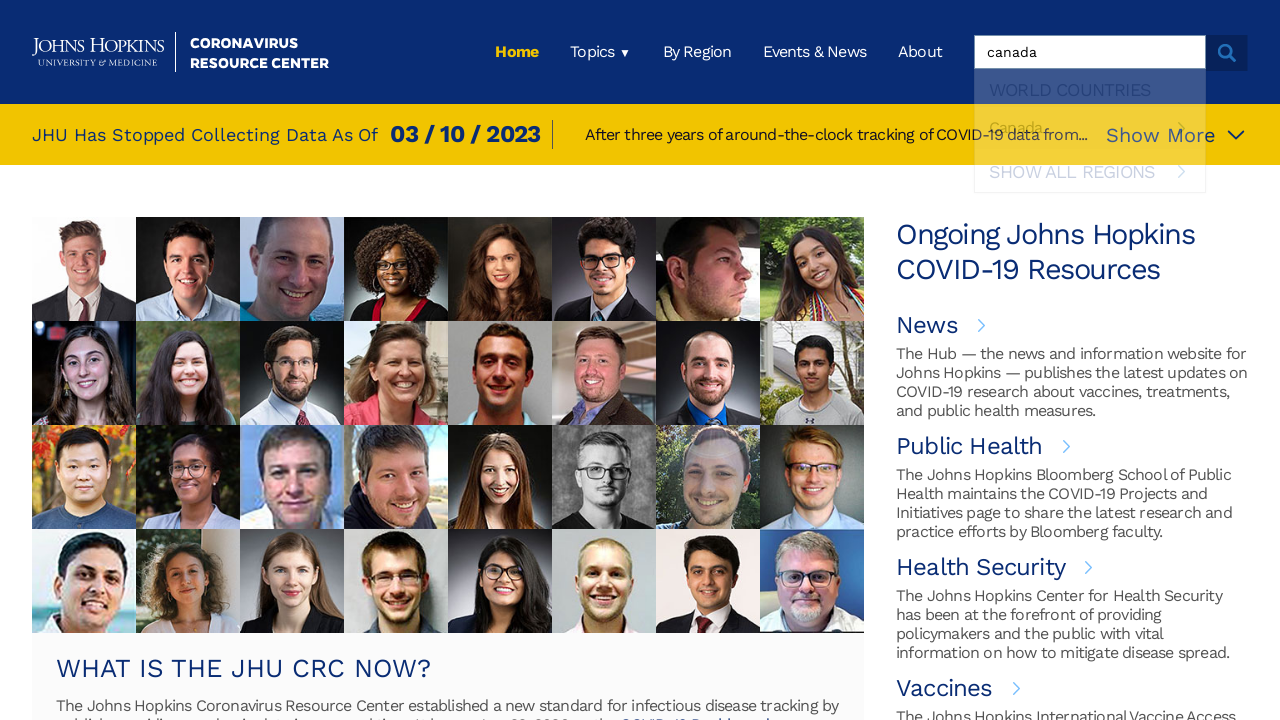

Clicked search submit button at (1227, 53) on xpath=/html/body/div[1]/div/header/div/div[2]/ul/li[6]/div/div[1]/form/button/im
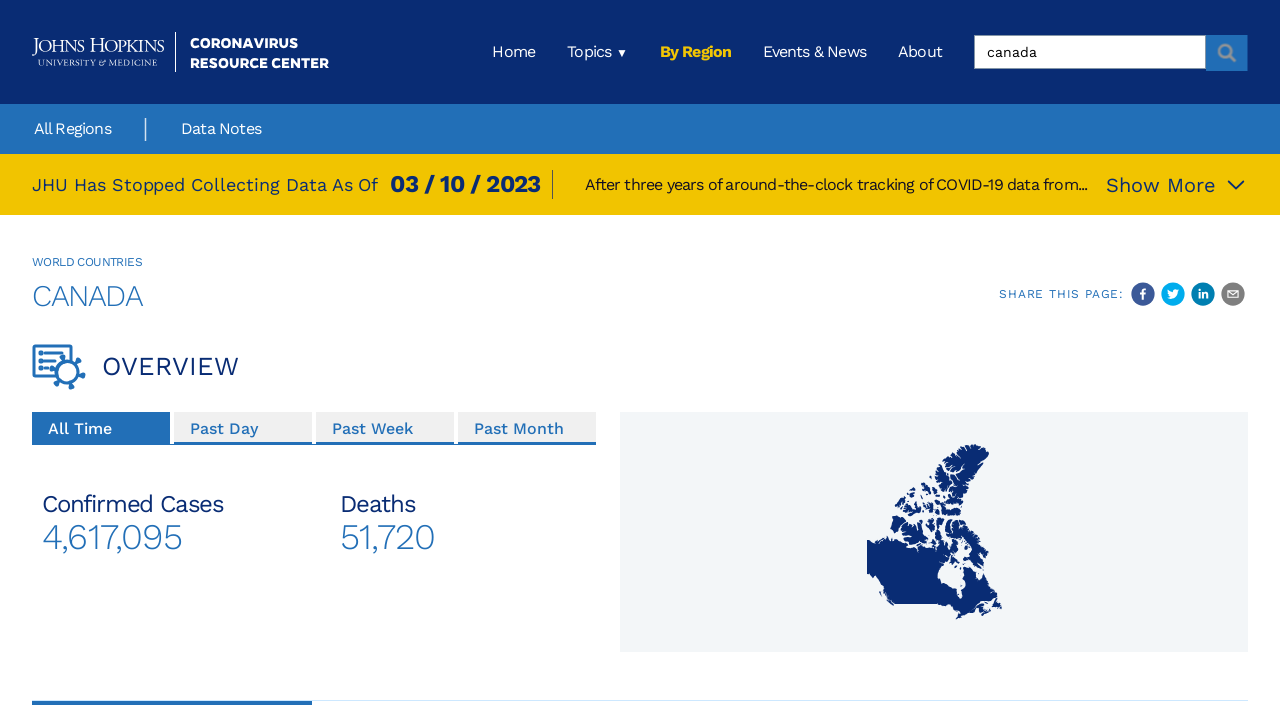

Waited for search results to load
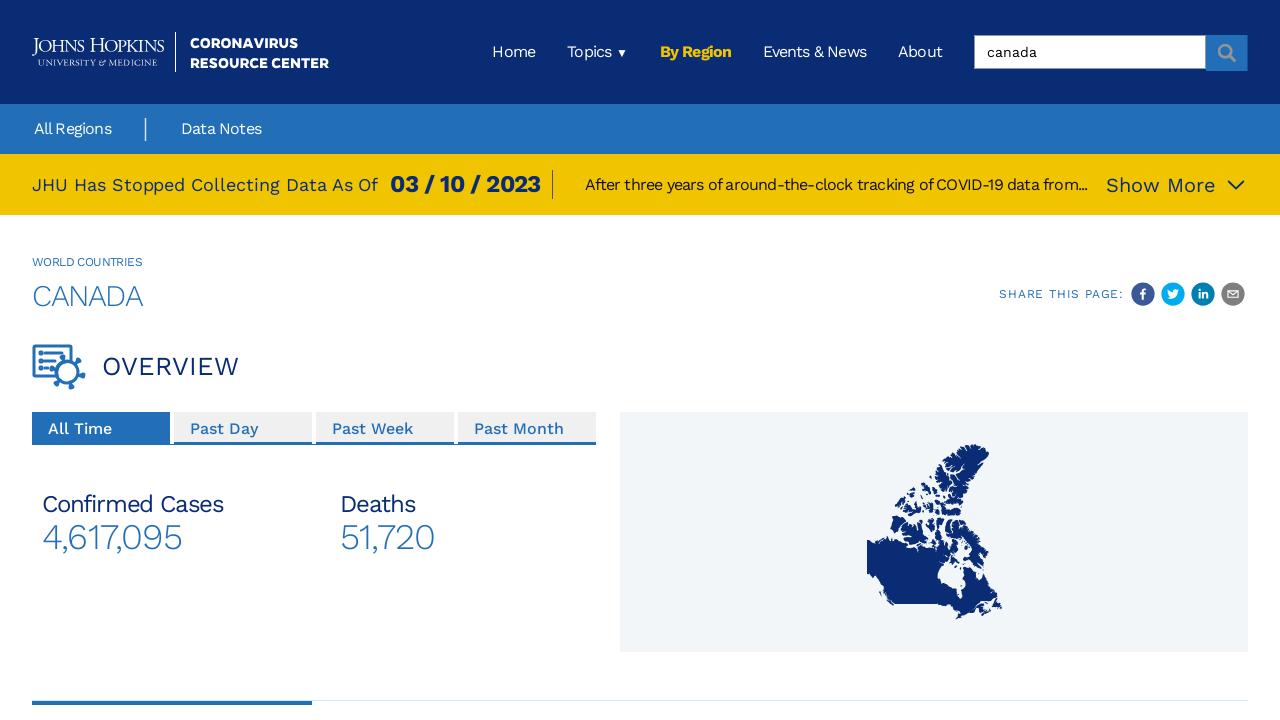

Clicked home logo to return to homepage at (180, 52) on xpath=/html/body/div[1]/div/header/div[1]/a/img
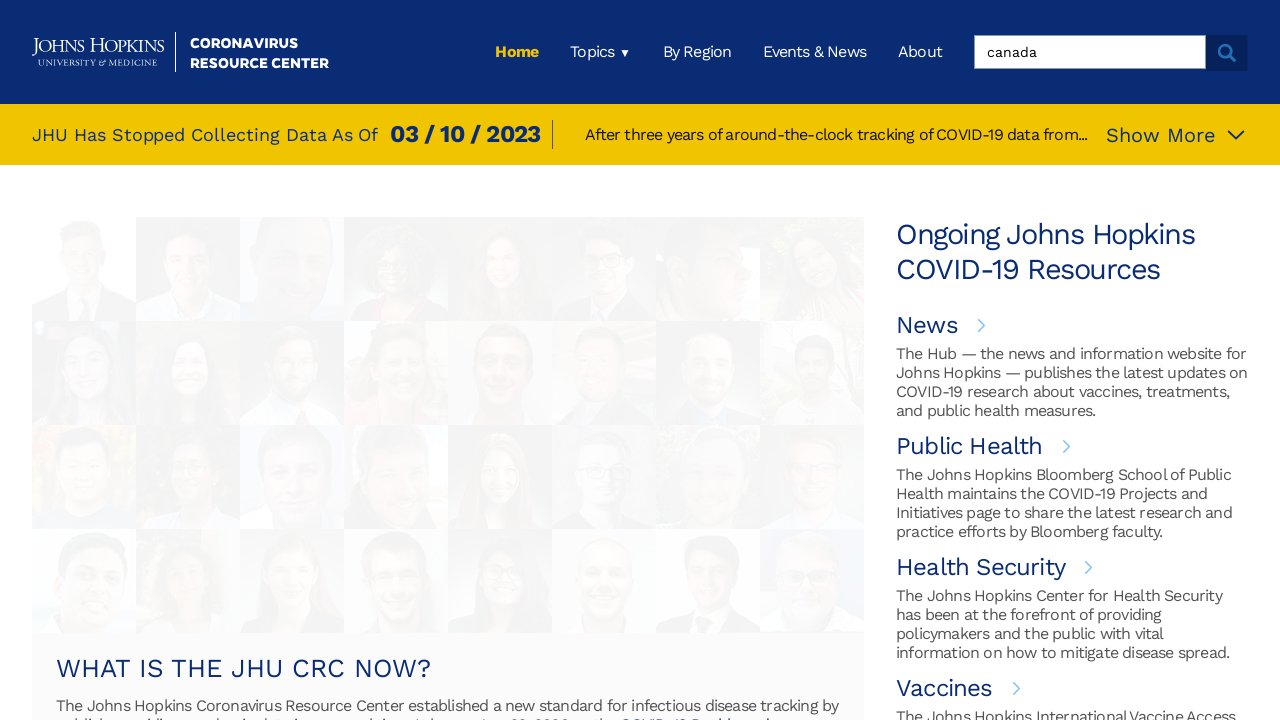

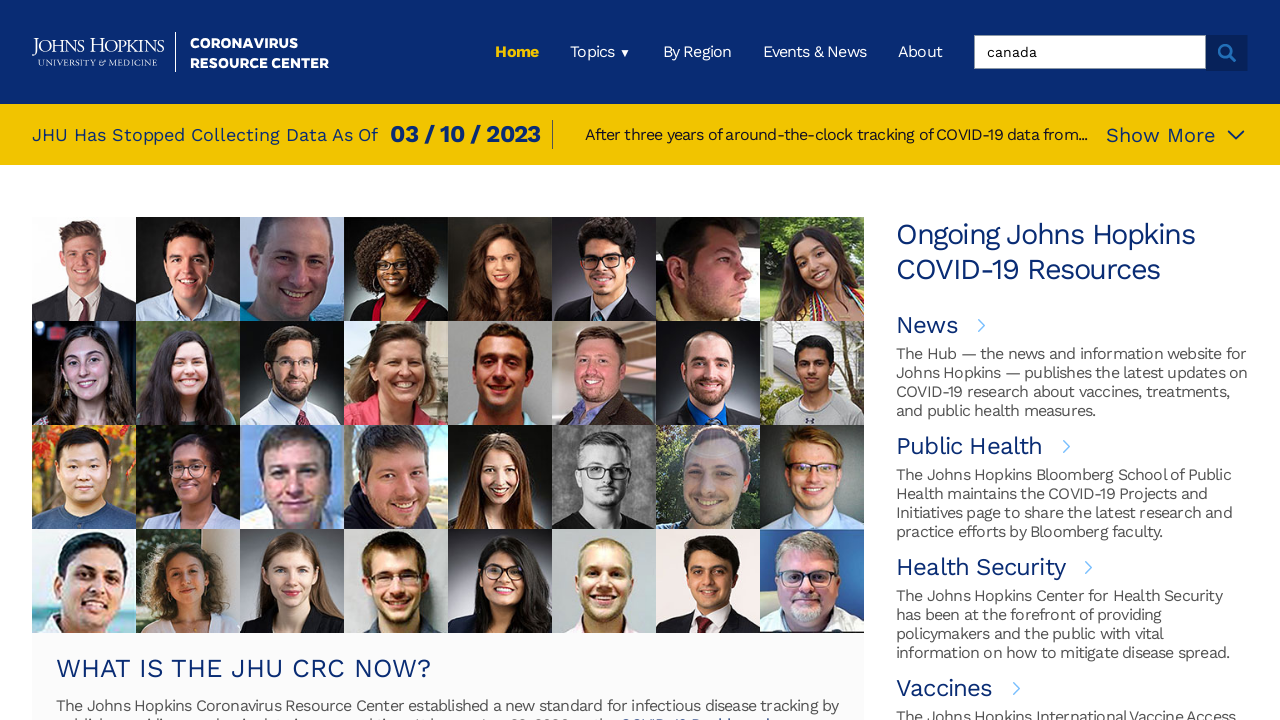